Navigates to an e-commerce demo site, clicks on the Laptops category, goes to the next page of results, and verifies laptop product information is displayed

Starting URL: https://www.demoblaze.com/

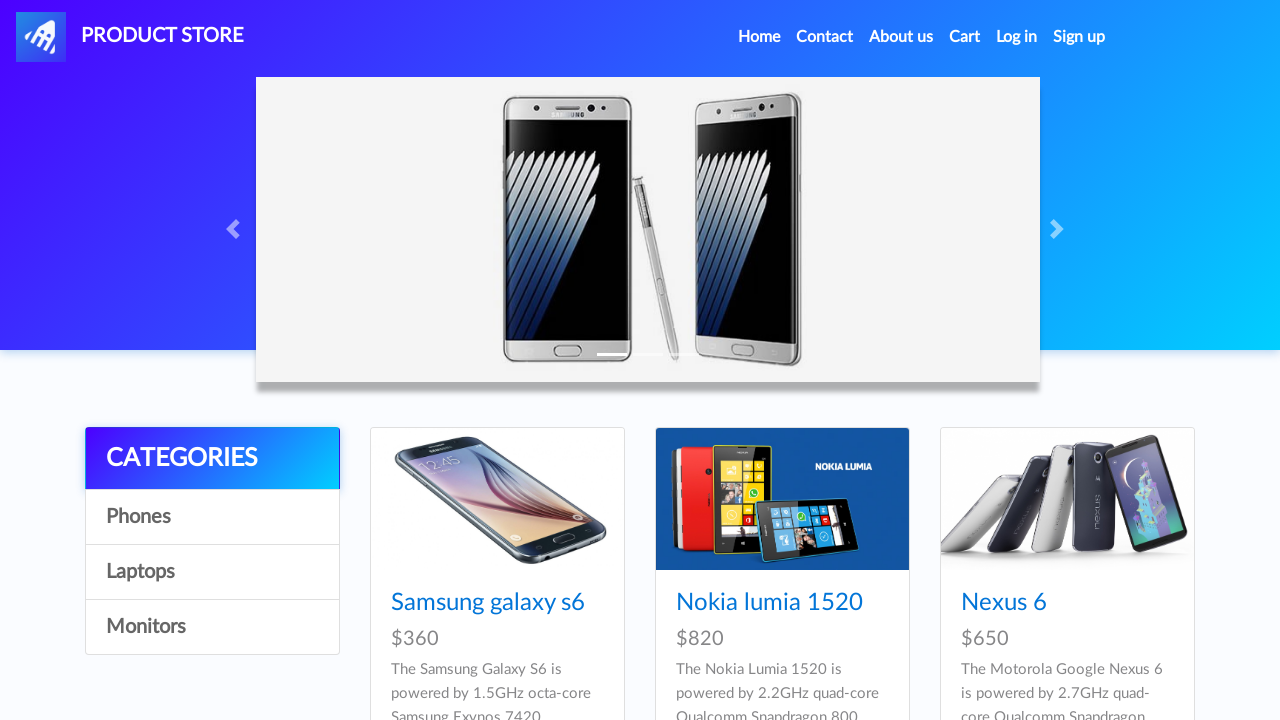

Clicked on Laptops category at (212, 572) on text=Laptops
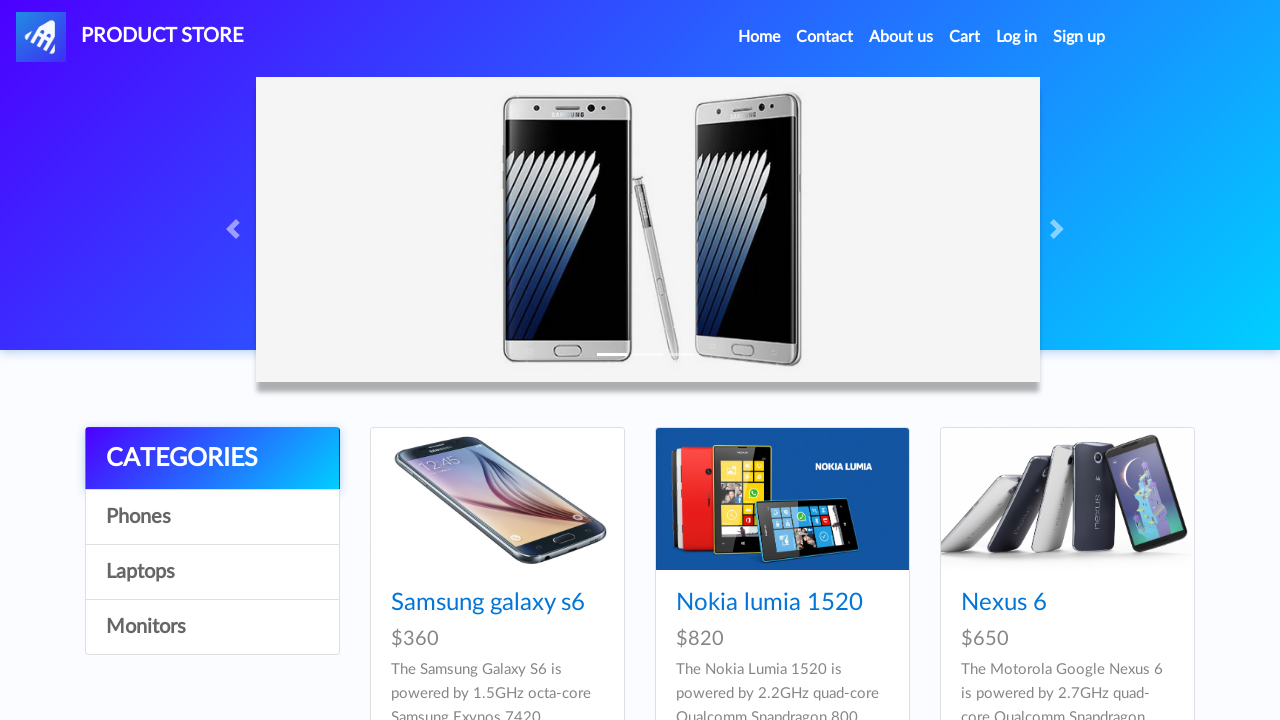

Waited for products to load
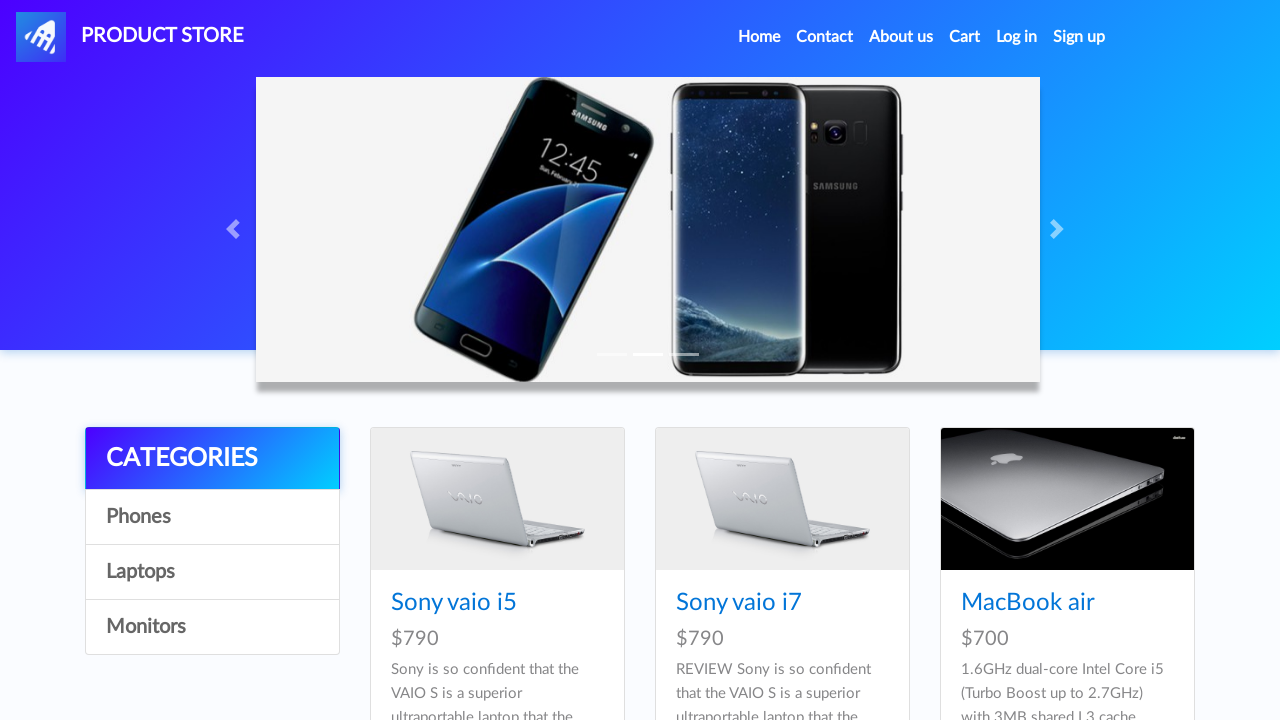

Clicked next page button to navigate to page 2 at (1166, 386) on #next2
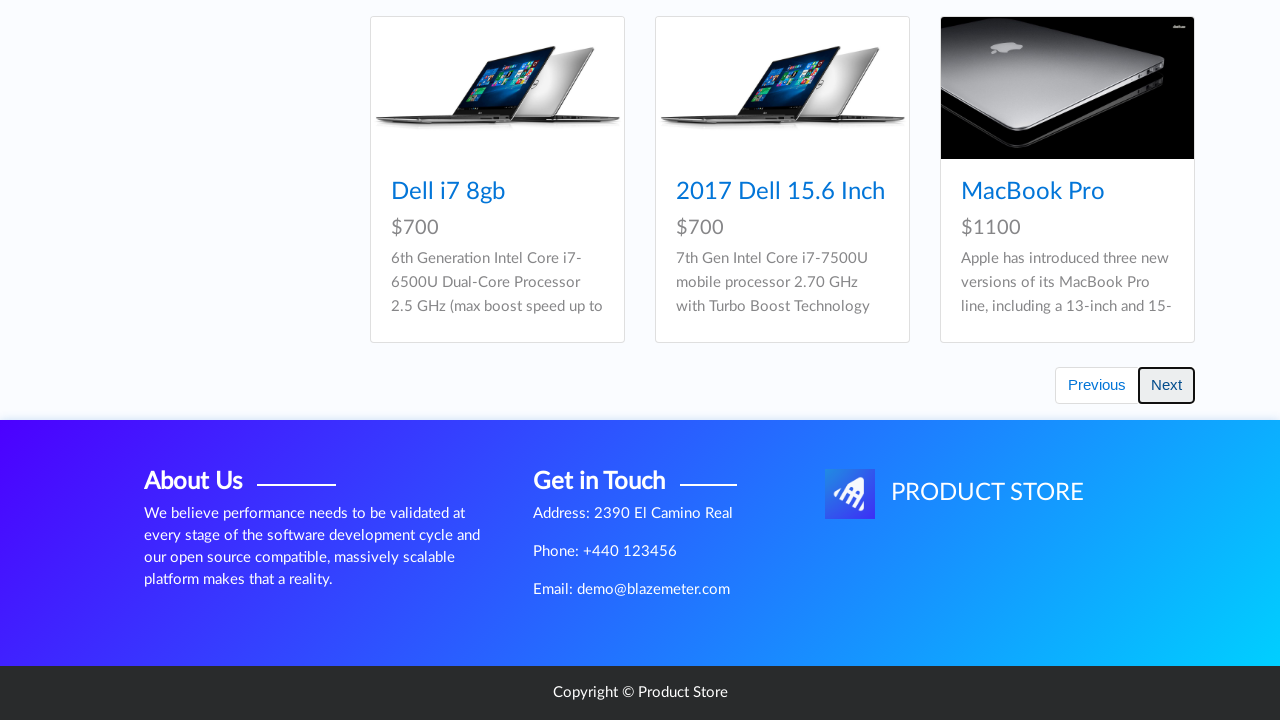

Waited for next page products to load
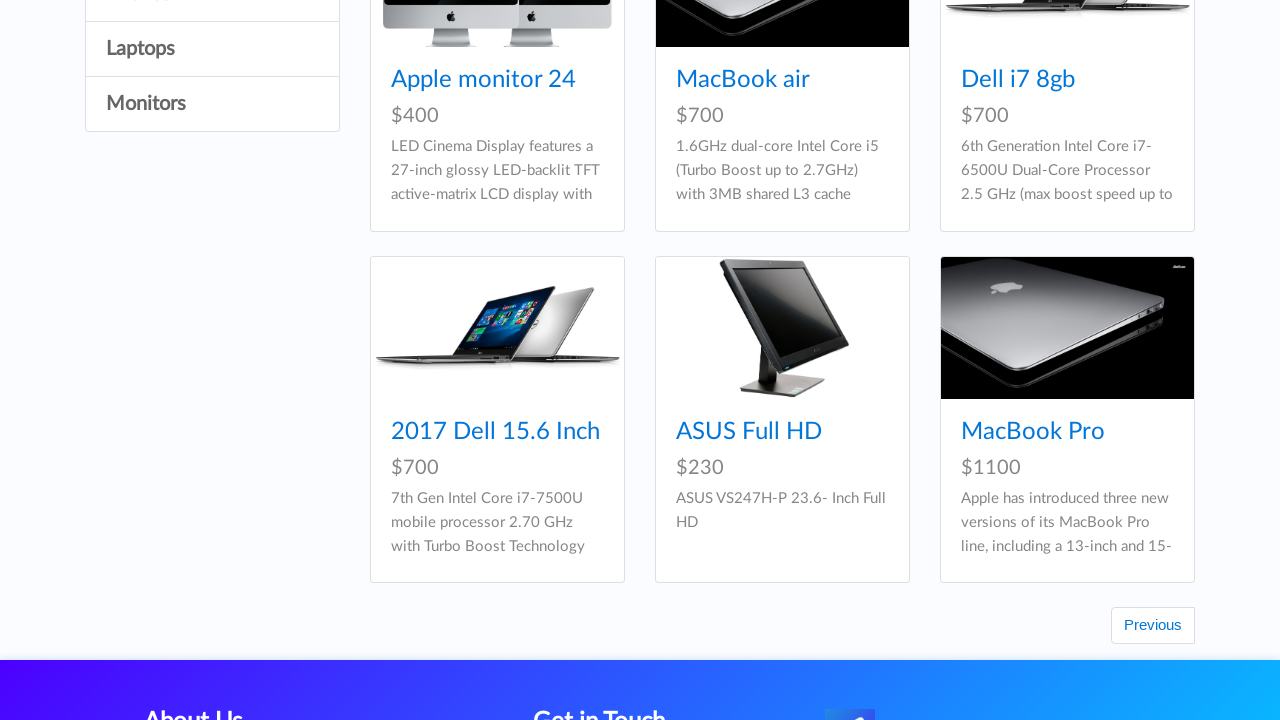

Verified laptop product cards are displayed
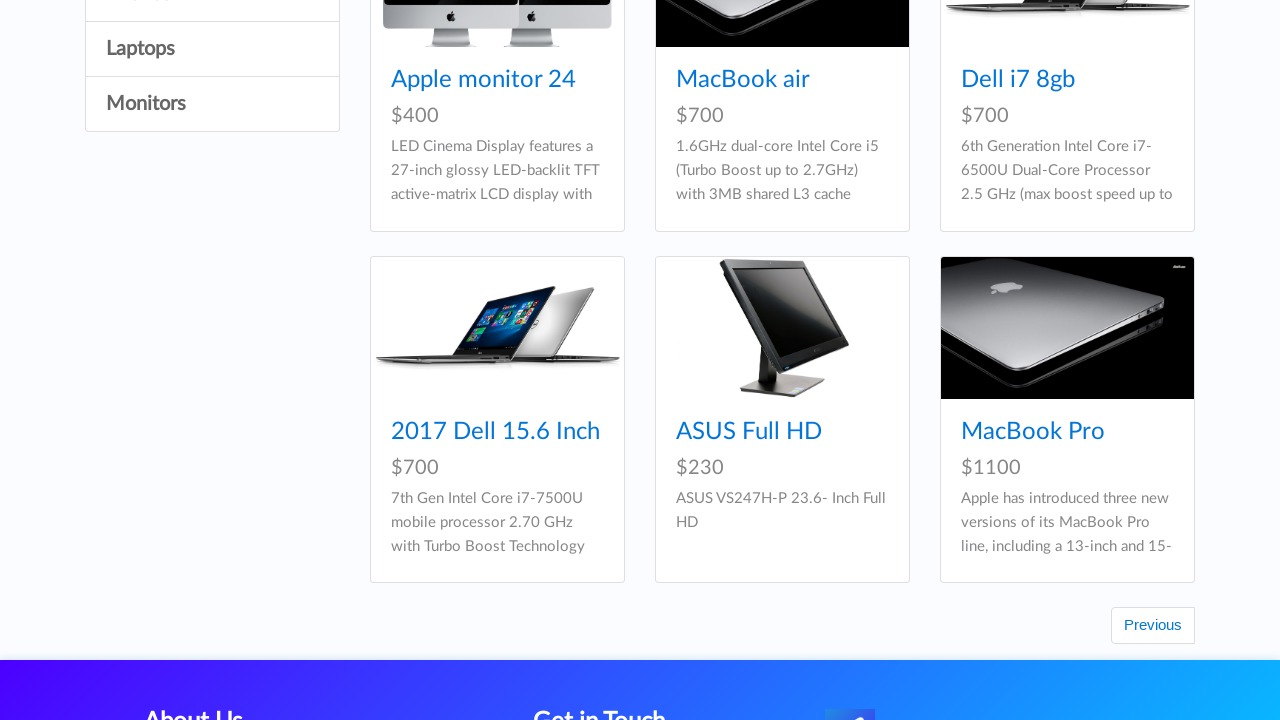

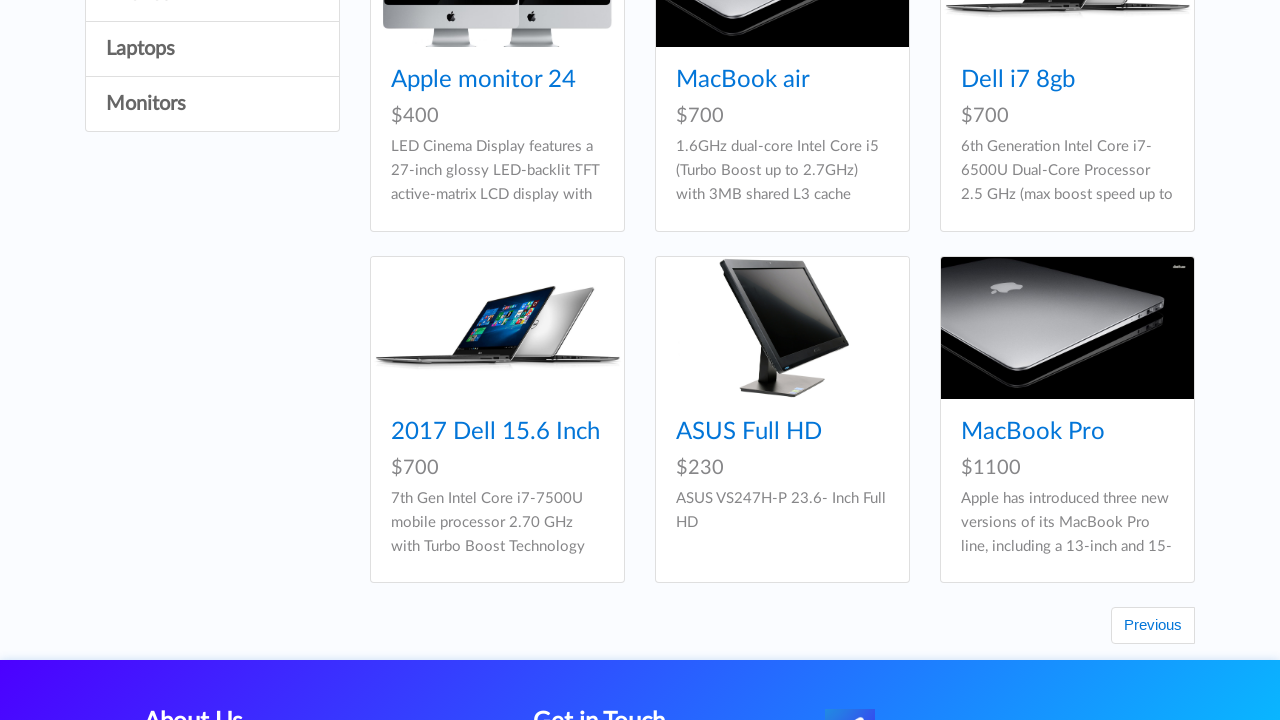